Tests filling out and submitting the contact form with email, name, and message fields

Starting URL: https://www.demoblaze.com/

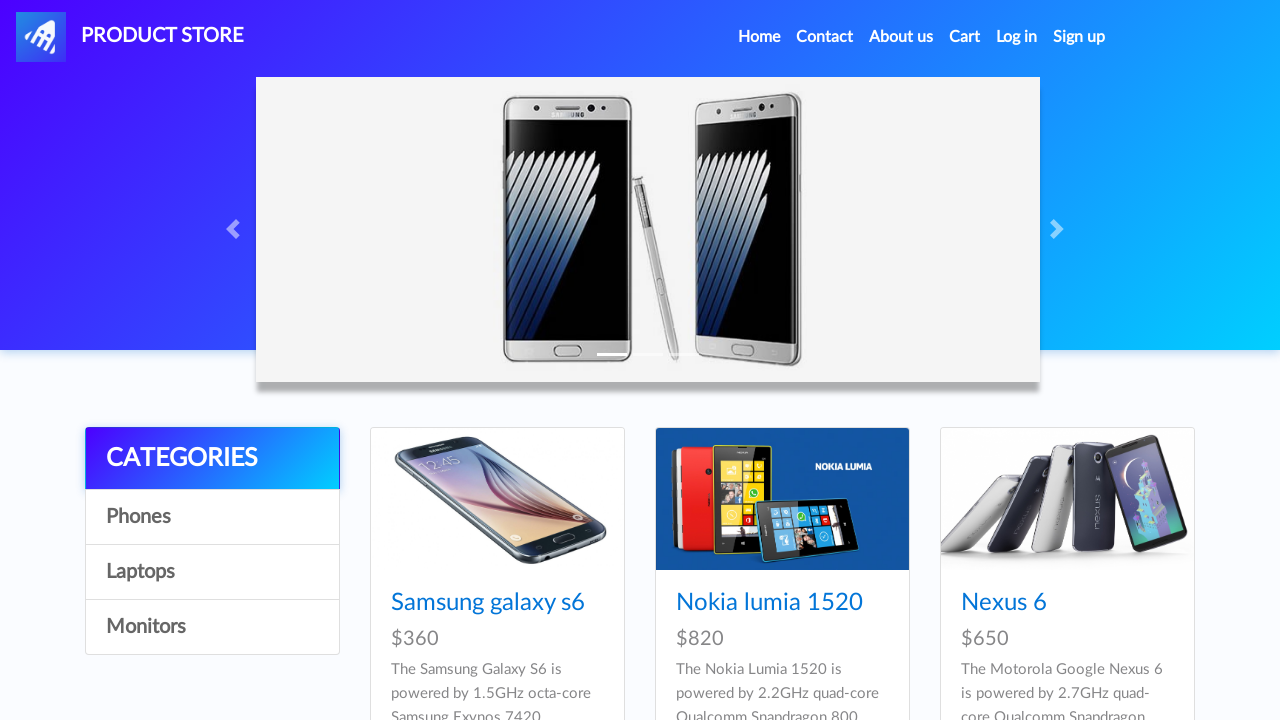

Clicked Contact link to open contact modal at (825, 37) on a:text('Contact')
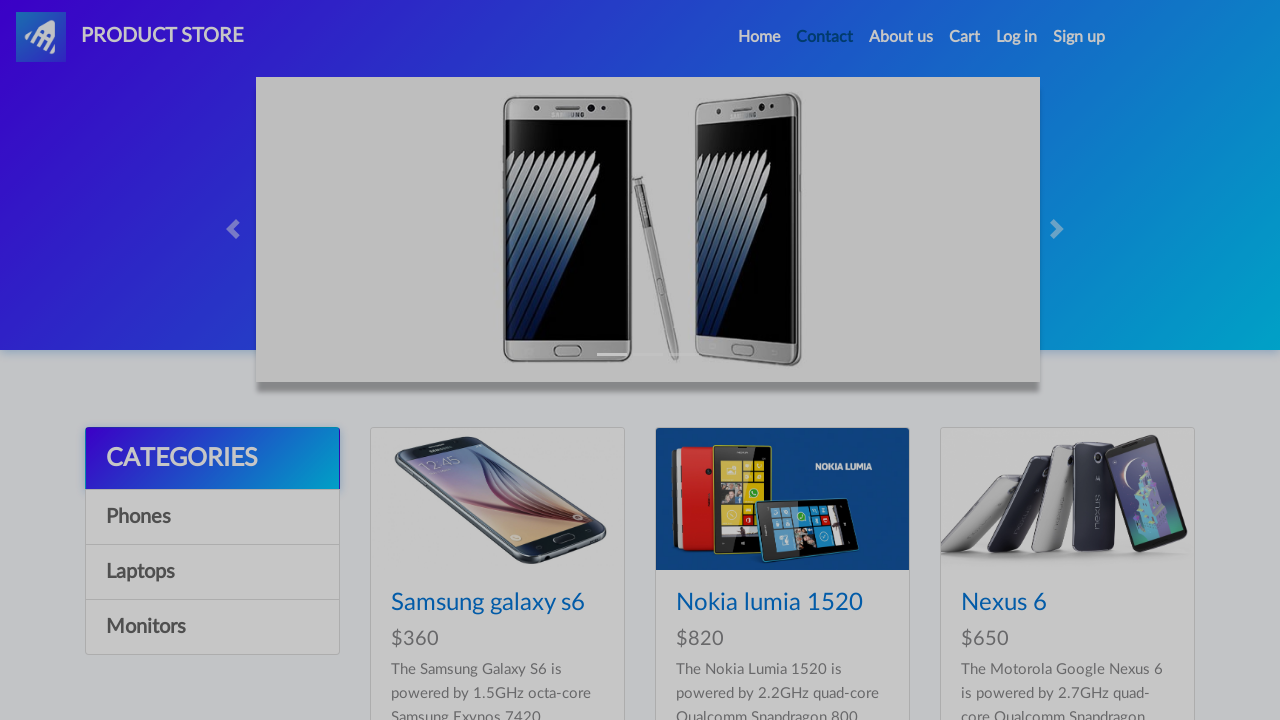

Contact modal appeared and is visible
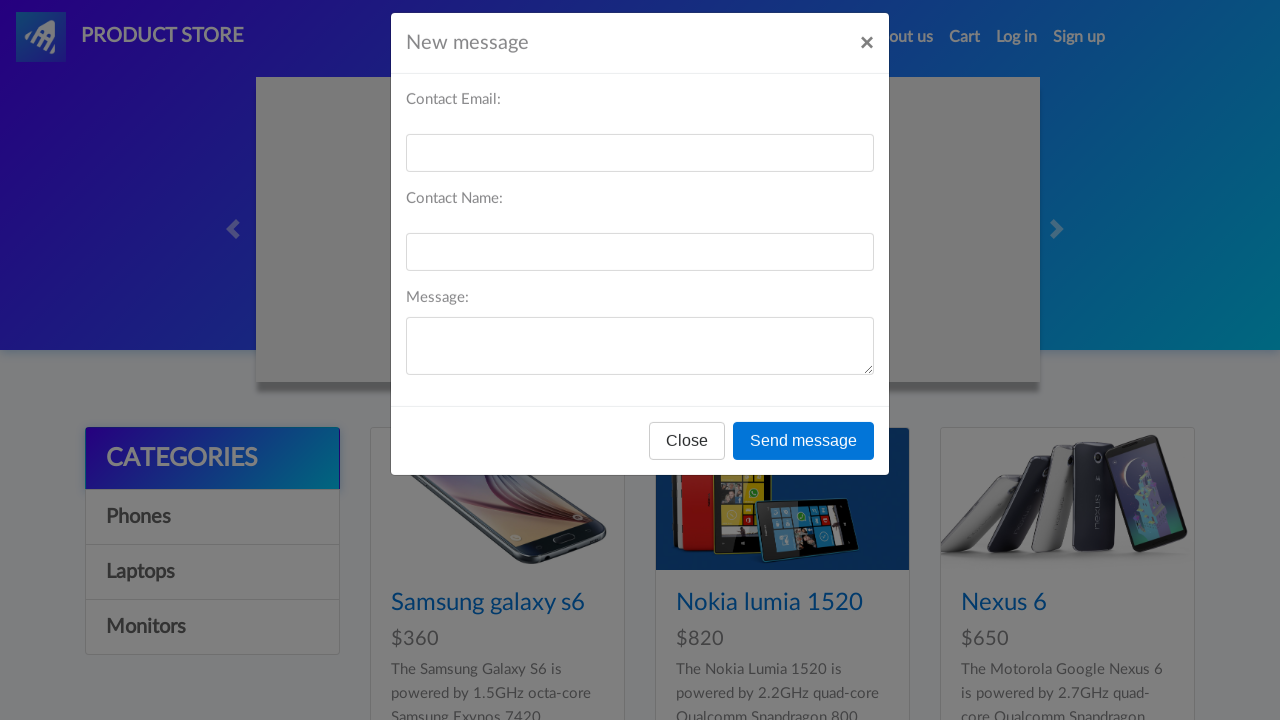

Filled email field with 'test@wsb.pl' on #recipient-email
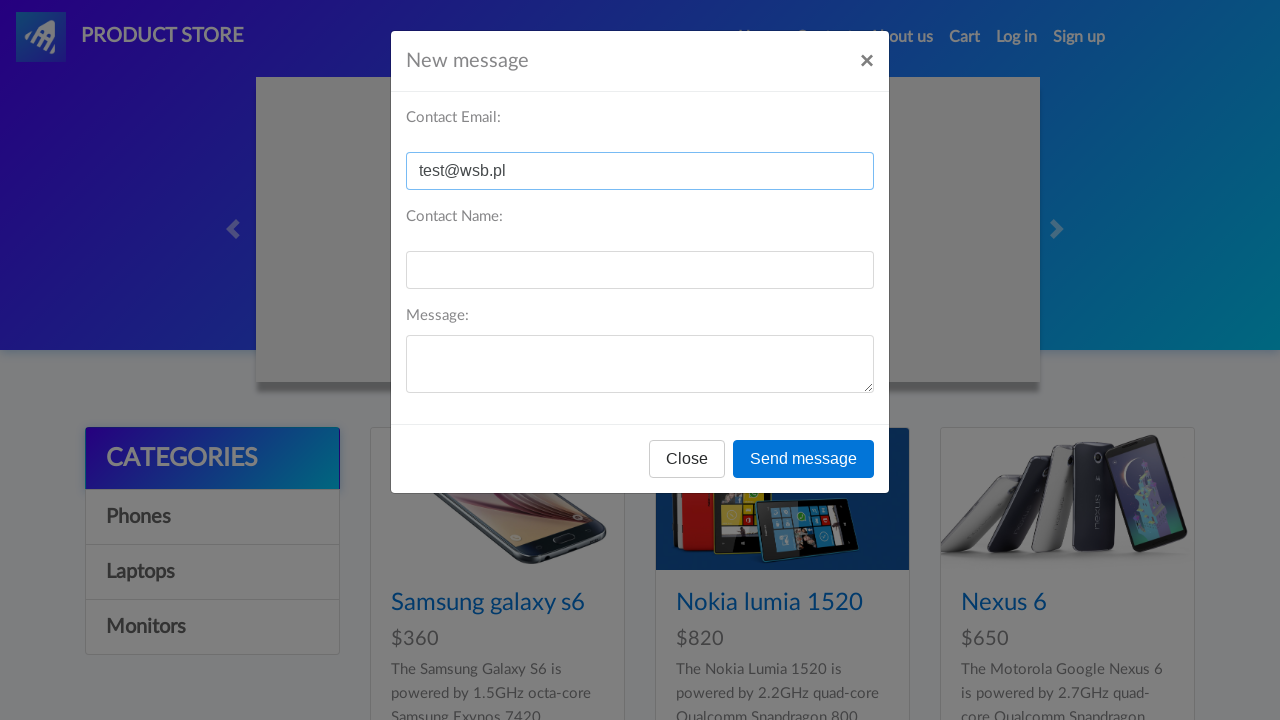

Filled name field with 'Bob' on #recipient-name
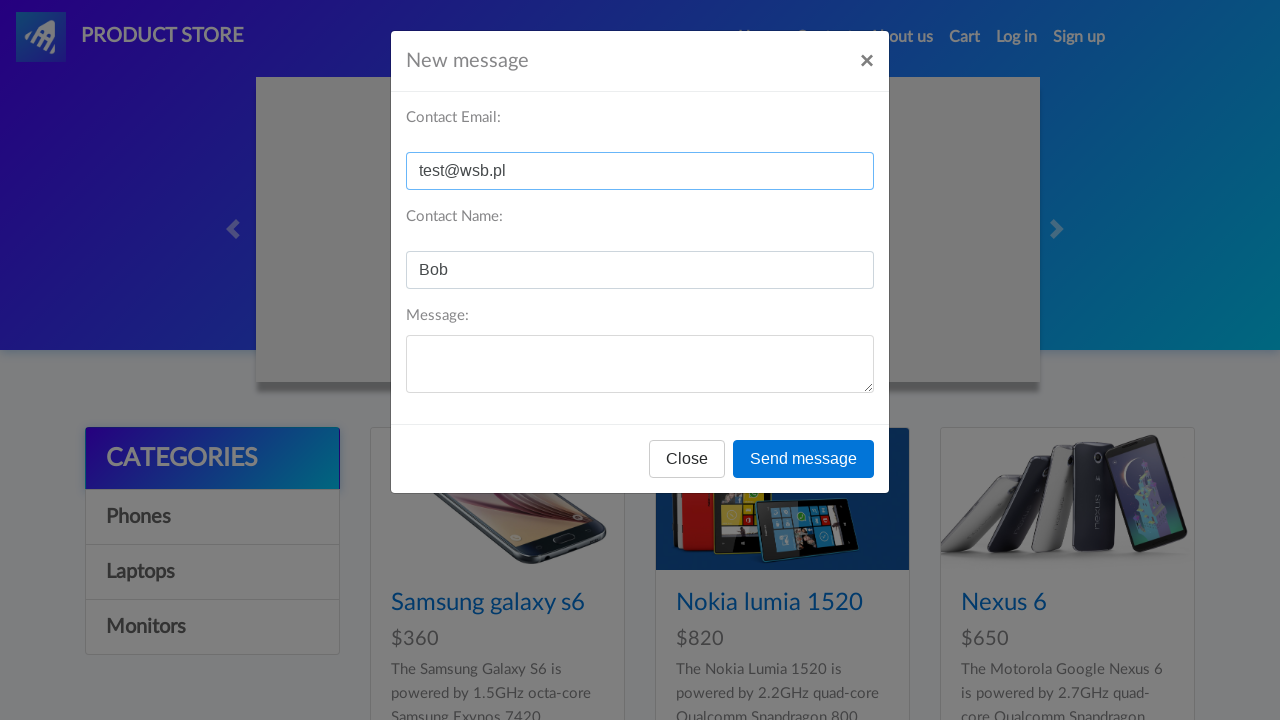

Filled message field with 'Uncle Bob testing the form !!!' on #message-text
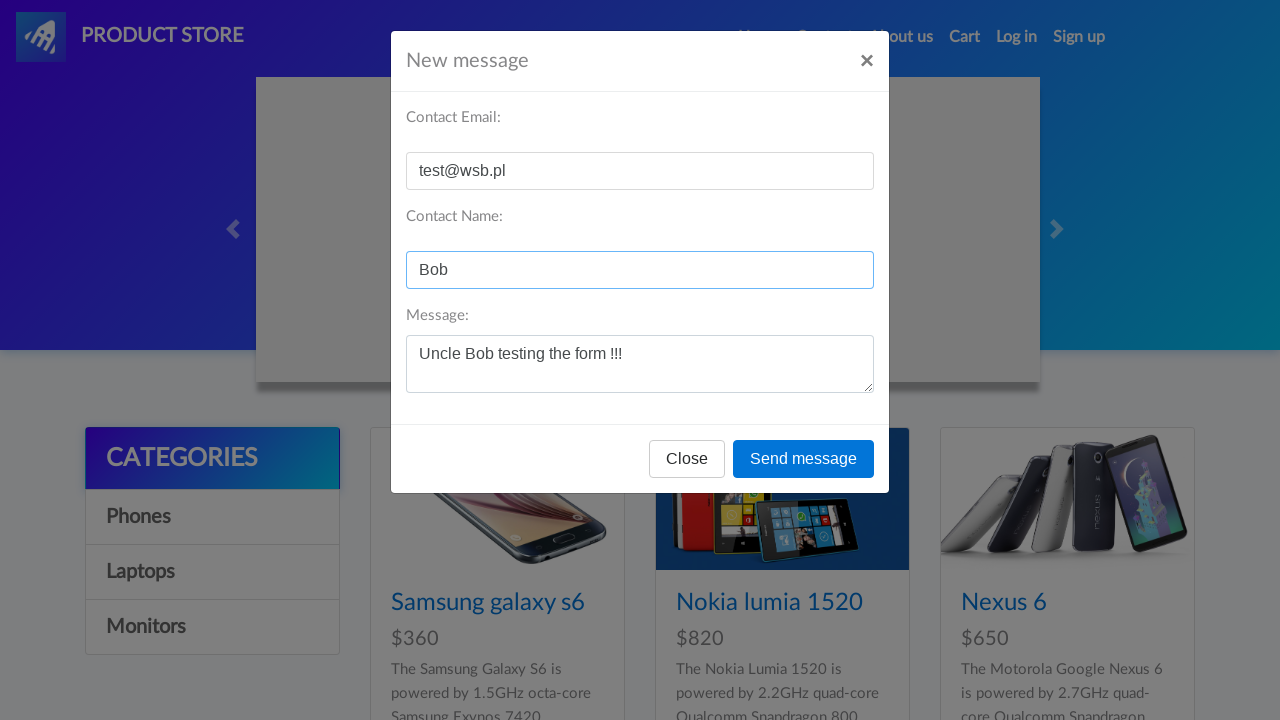

Clicked Send message button to submit contact form at (804, 459) on button:text('Send message')
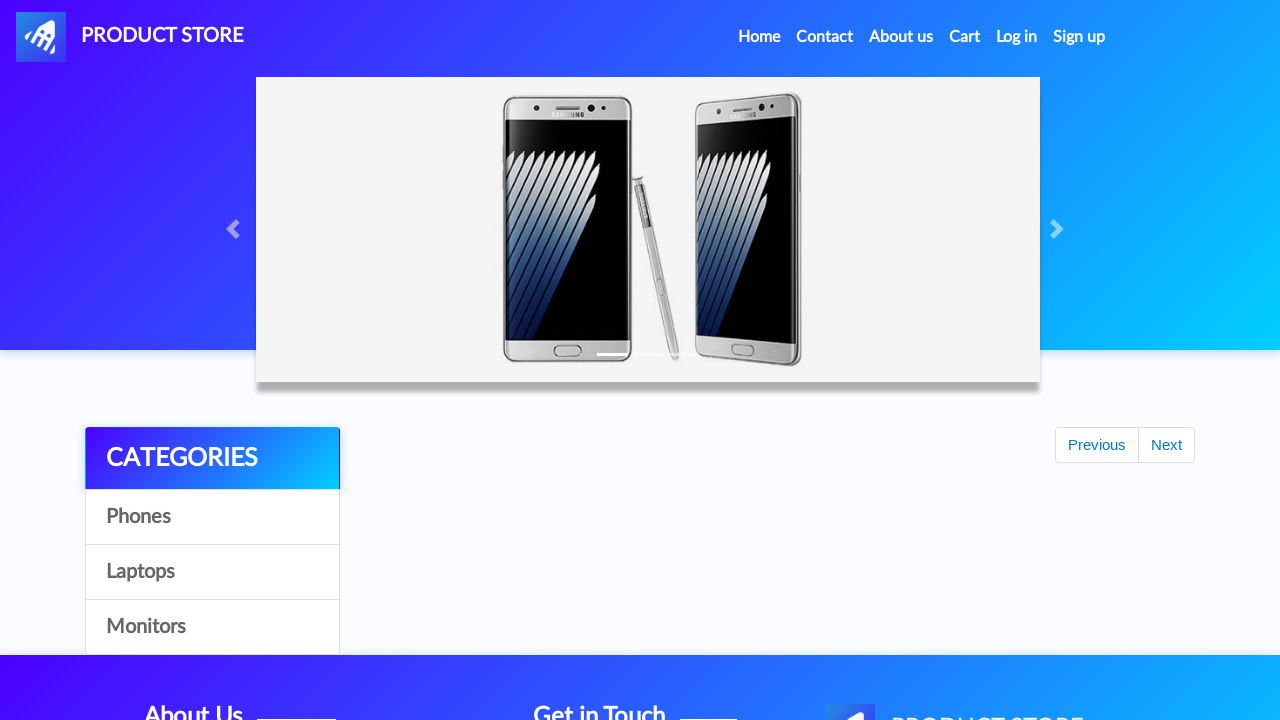

Alert dialog accepted
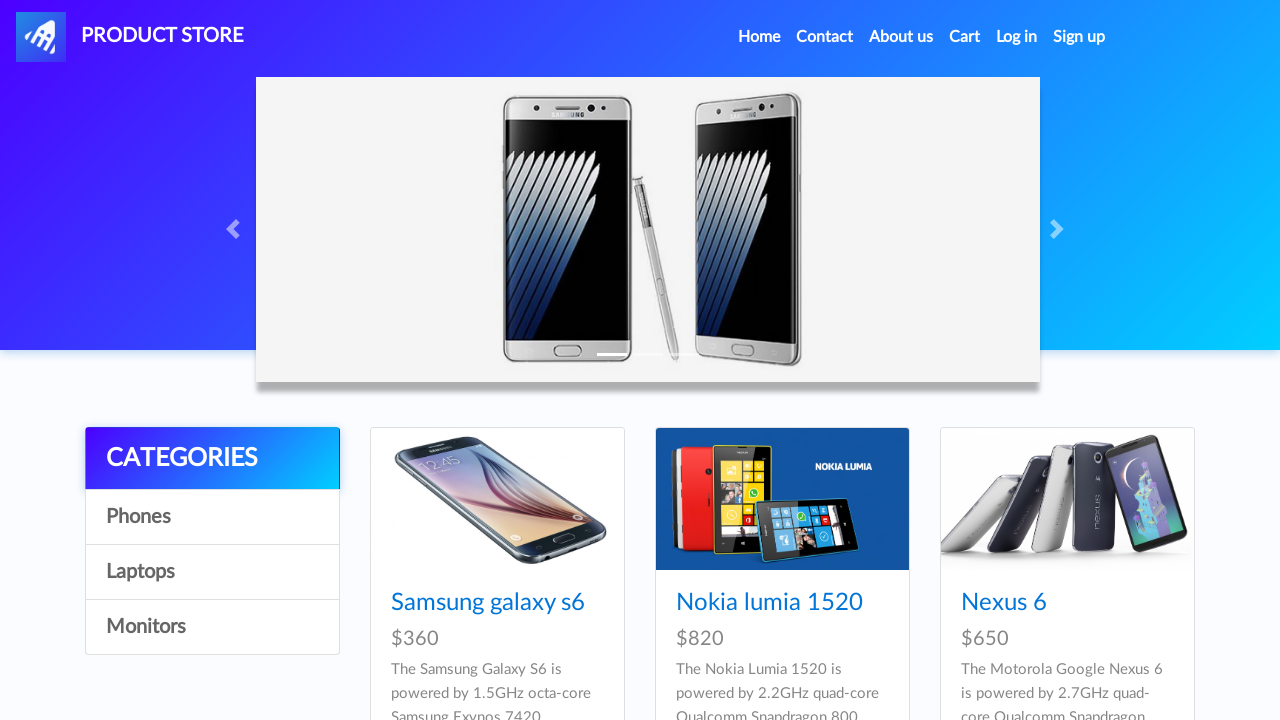

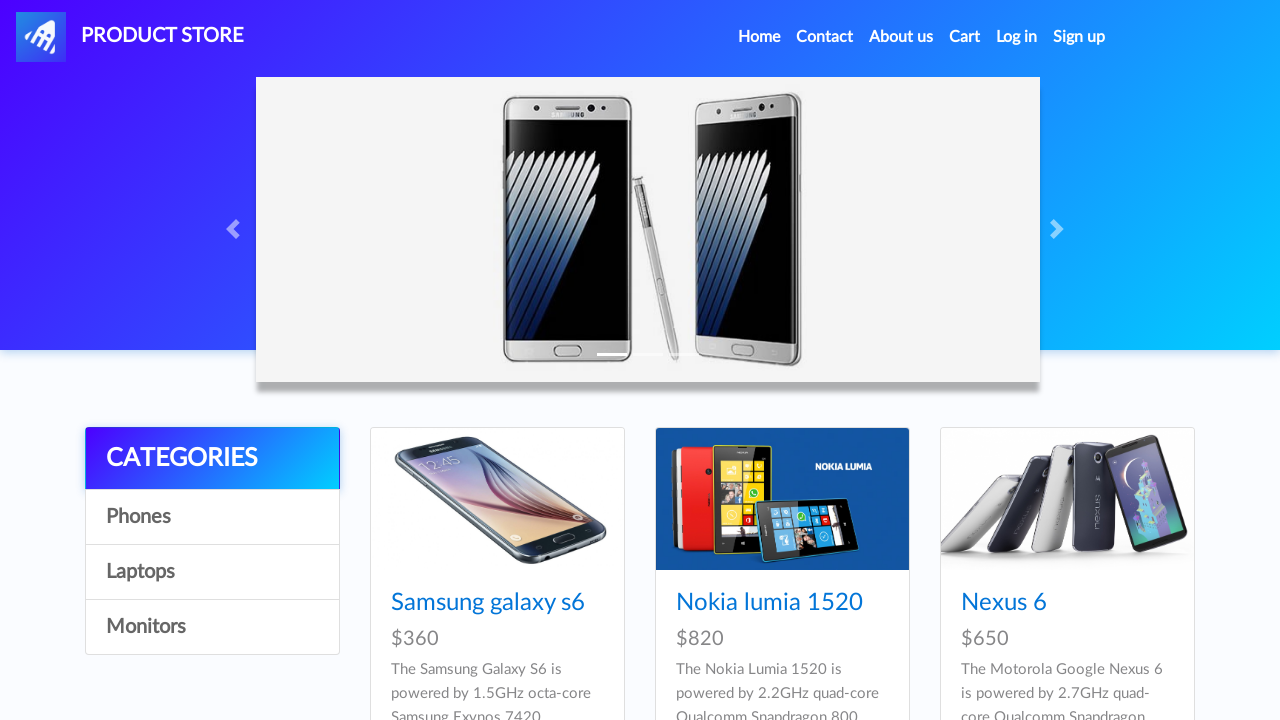